Tests keyboard functionality by filling out a text box form, then using keyboard shortcuts (Ctrl+A to select all, Ctrl+C to copy, Tab to move to next field, Ctrl+V to paste) to copy the current address to the permanent address field.

Starting URL: https://demoqa.com/text-box

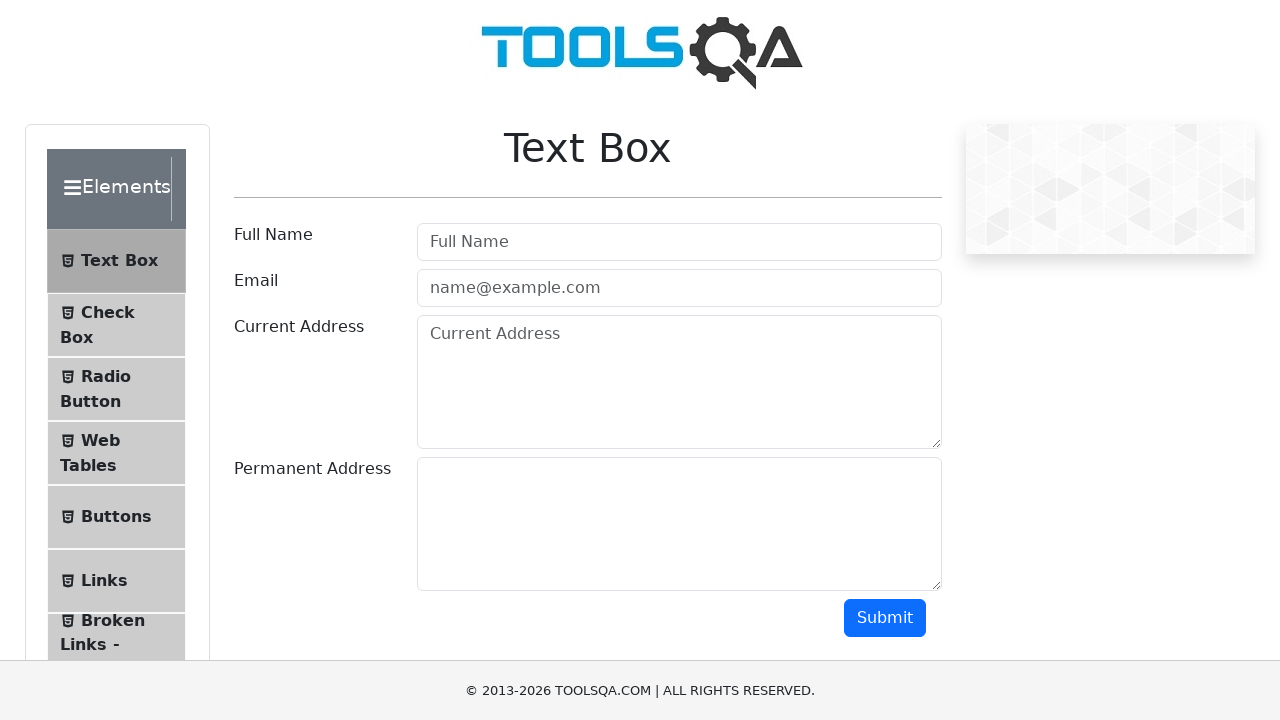

Filled userName field with 'John' on input#userName
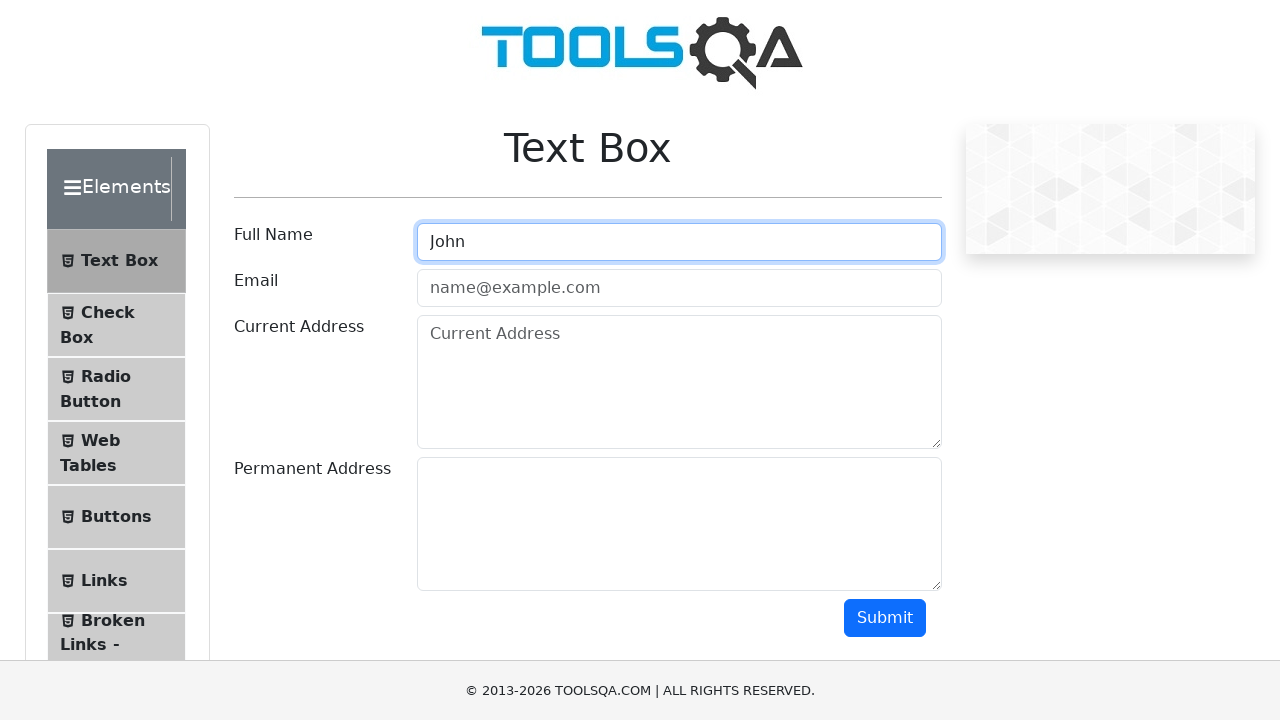

Filled userEmail field with 'John123@gmail.com' on input#userEmail
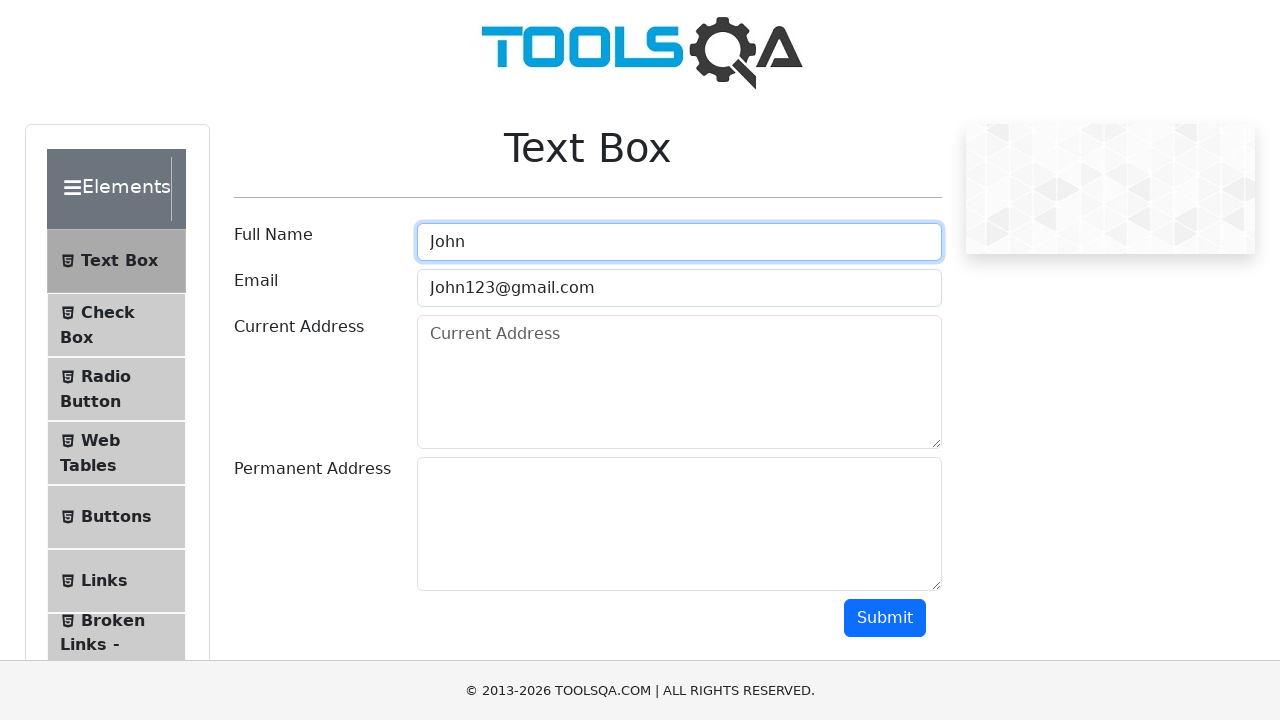

Filled currentAddress field with '24 avenue street' on textarea#currentAddress
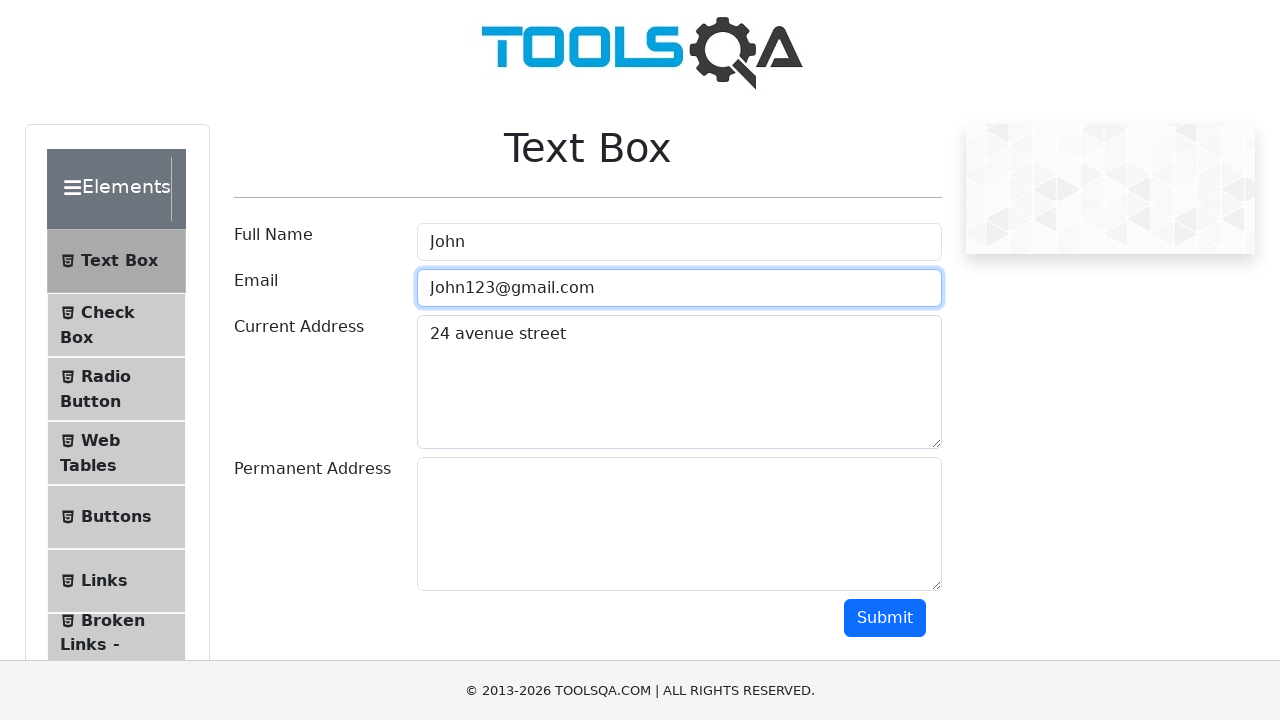

Clicked currentAddress field to focus it at (679, 382) on textarea#currentAddress
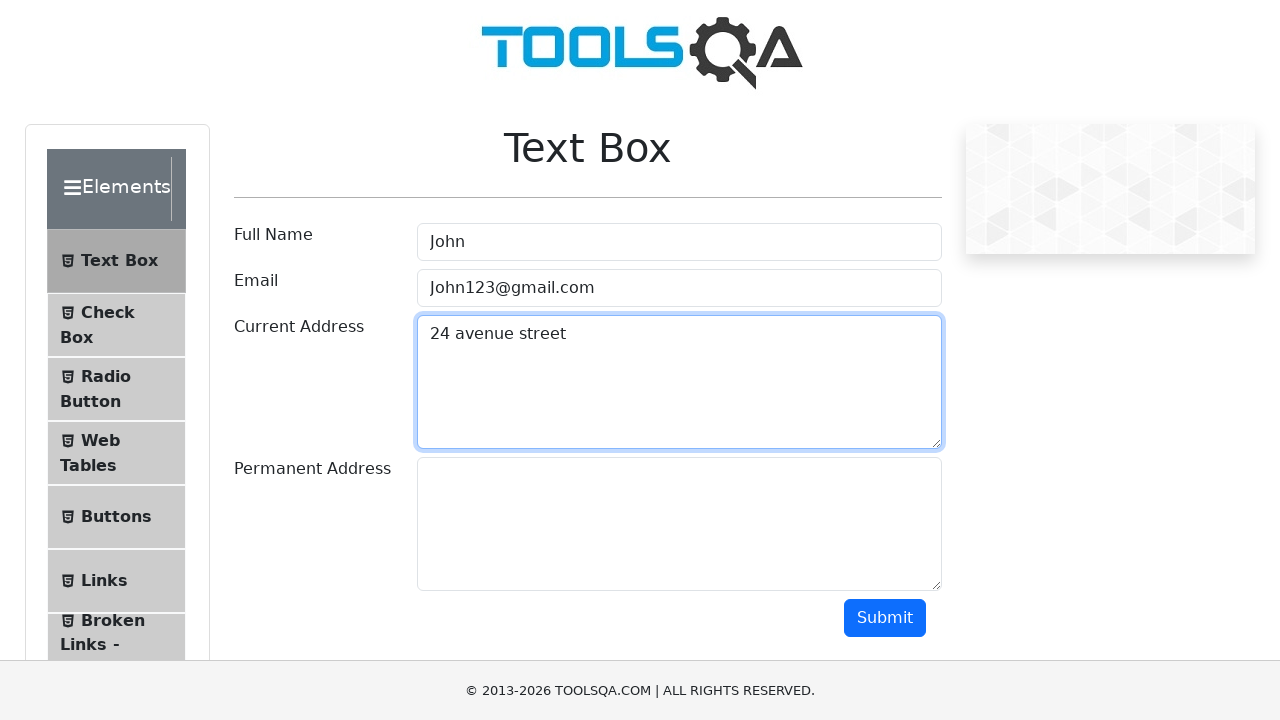

Pressed Ctrl+A to select all text in currentAddress field
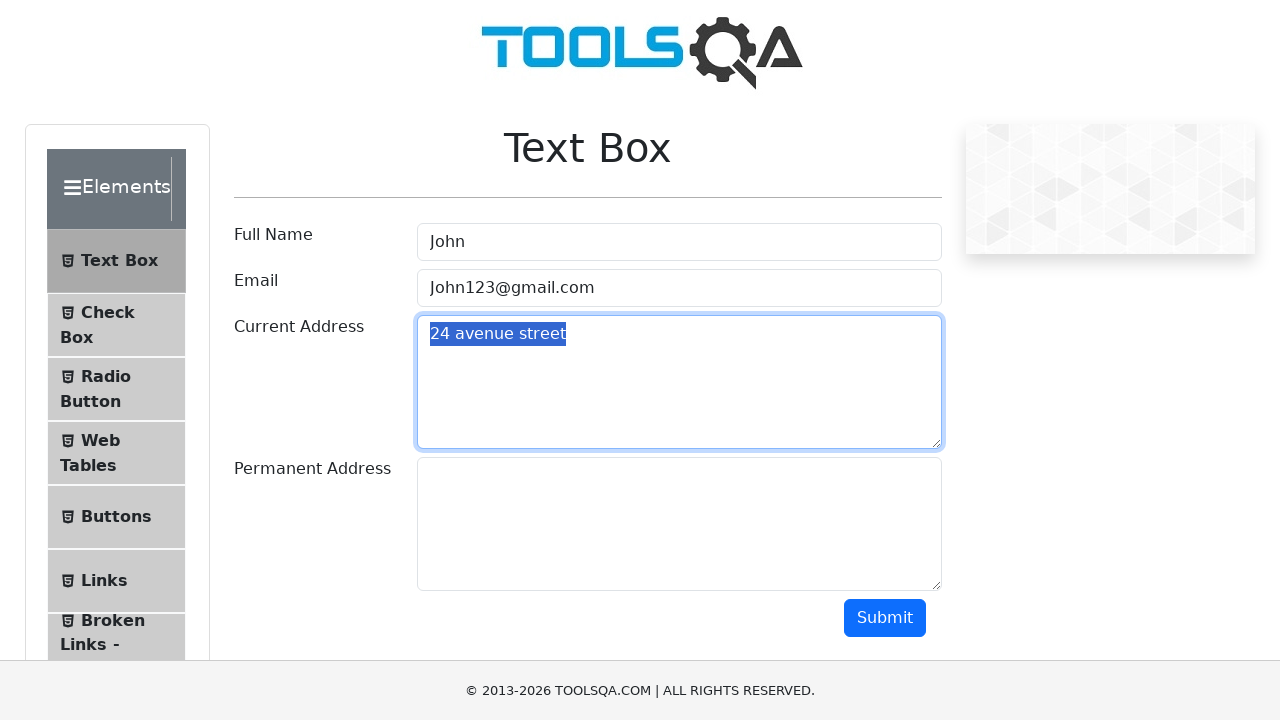

Pressed Ctrl+C to copy selected text
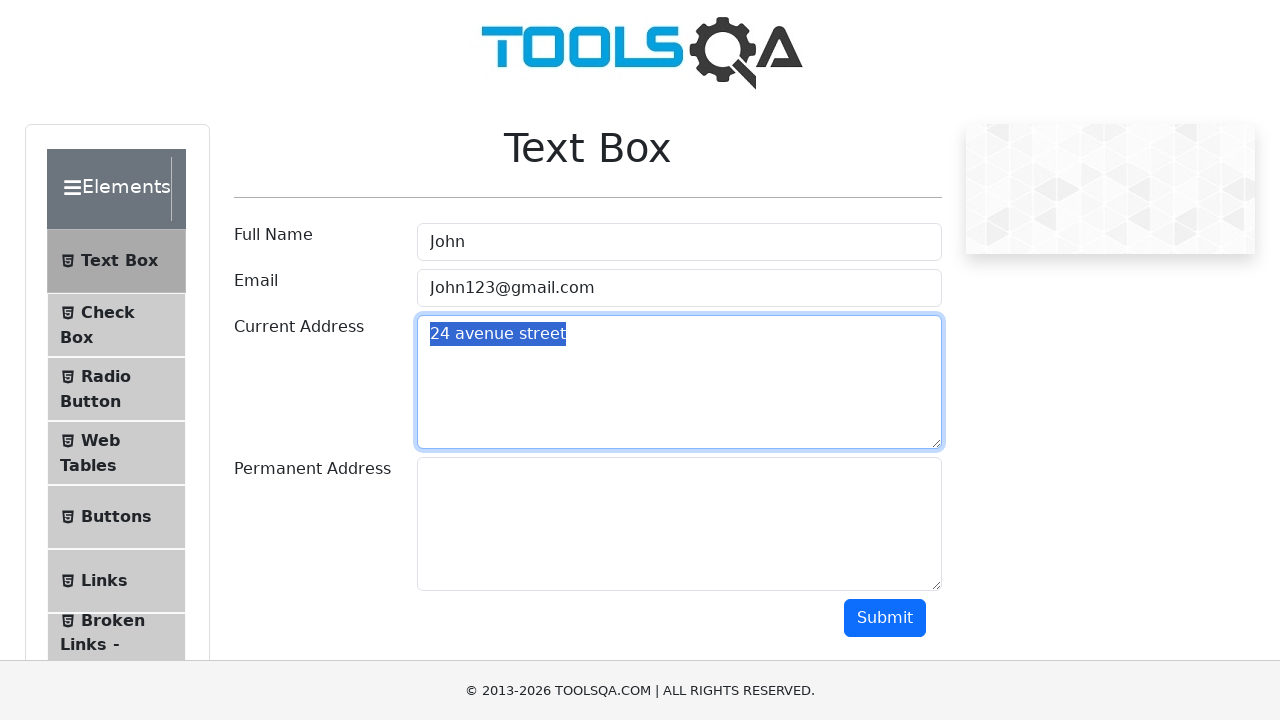

Pressed Tab to move to permanentAddress field
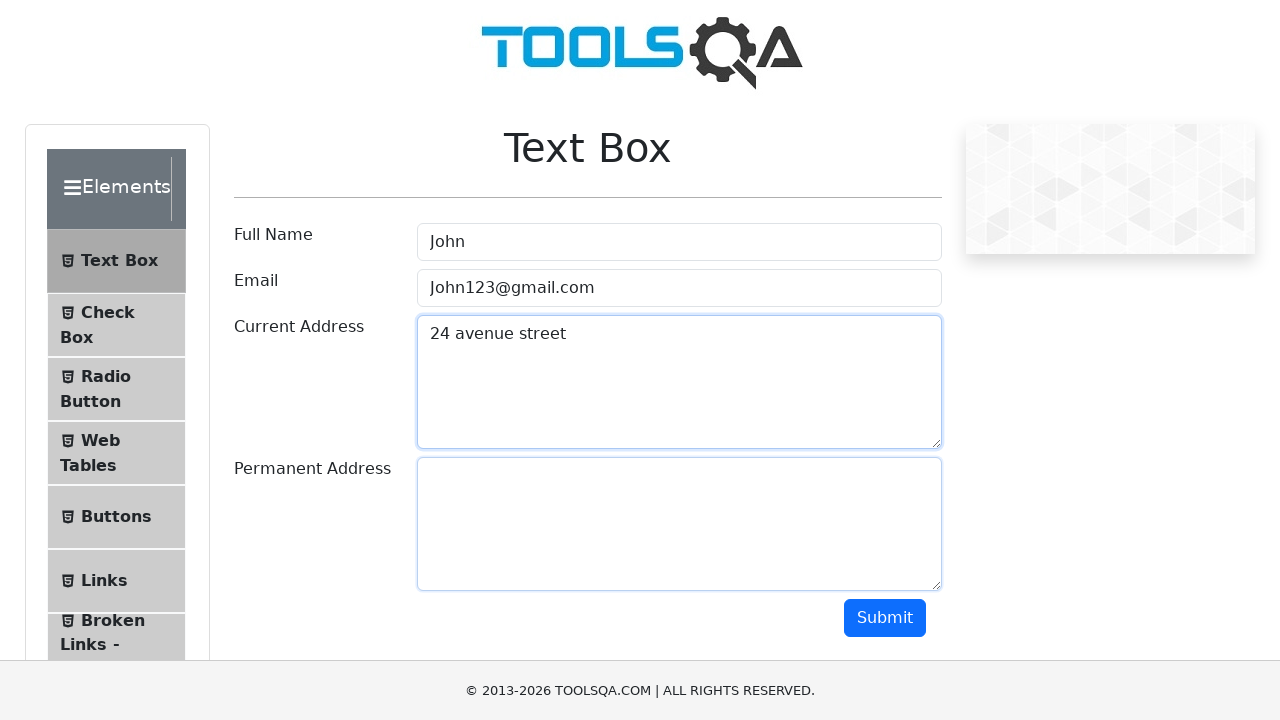

Pressed Ctrl+V to paste copied text into permanentAddress field
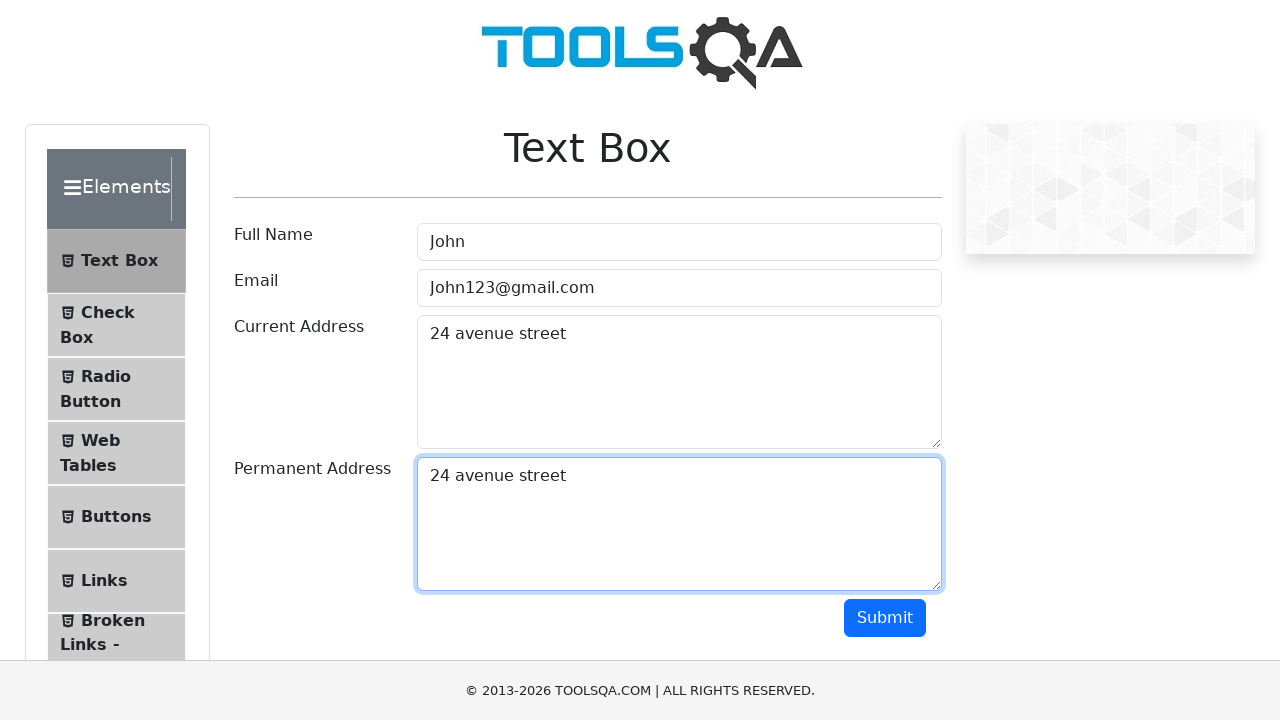

Verified permanentAddress field contains pasted content
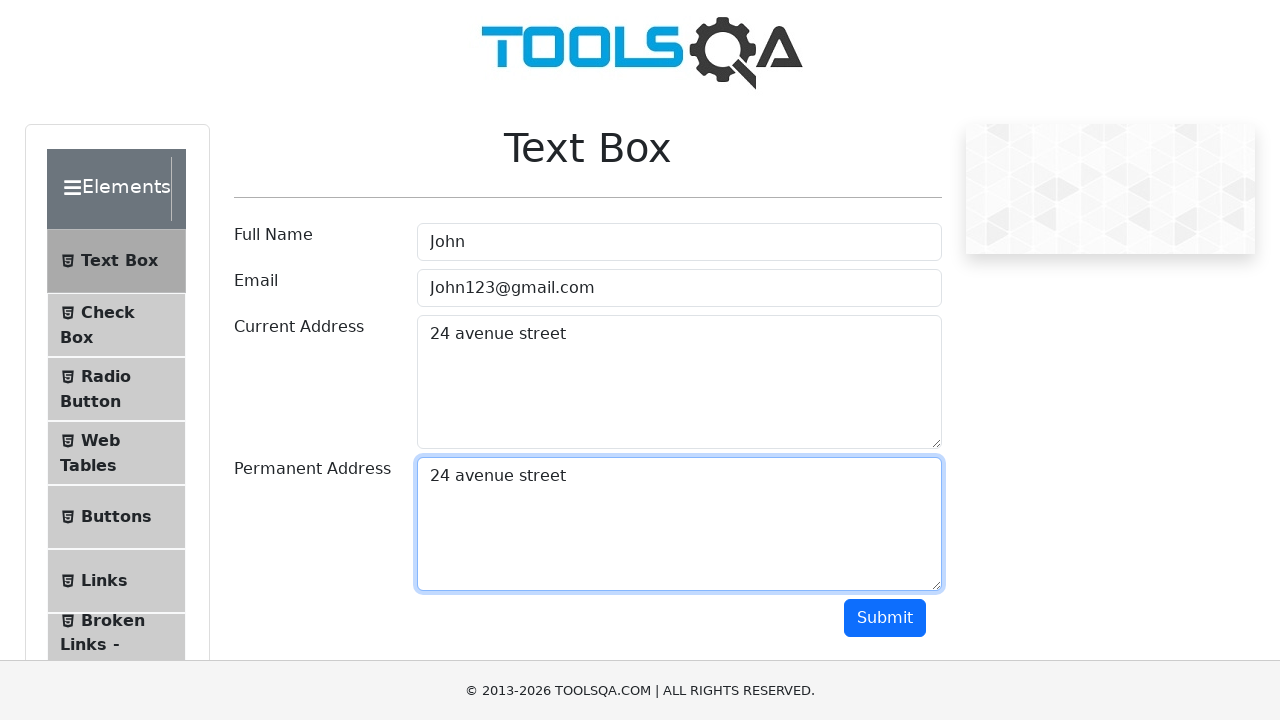

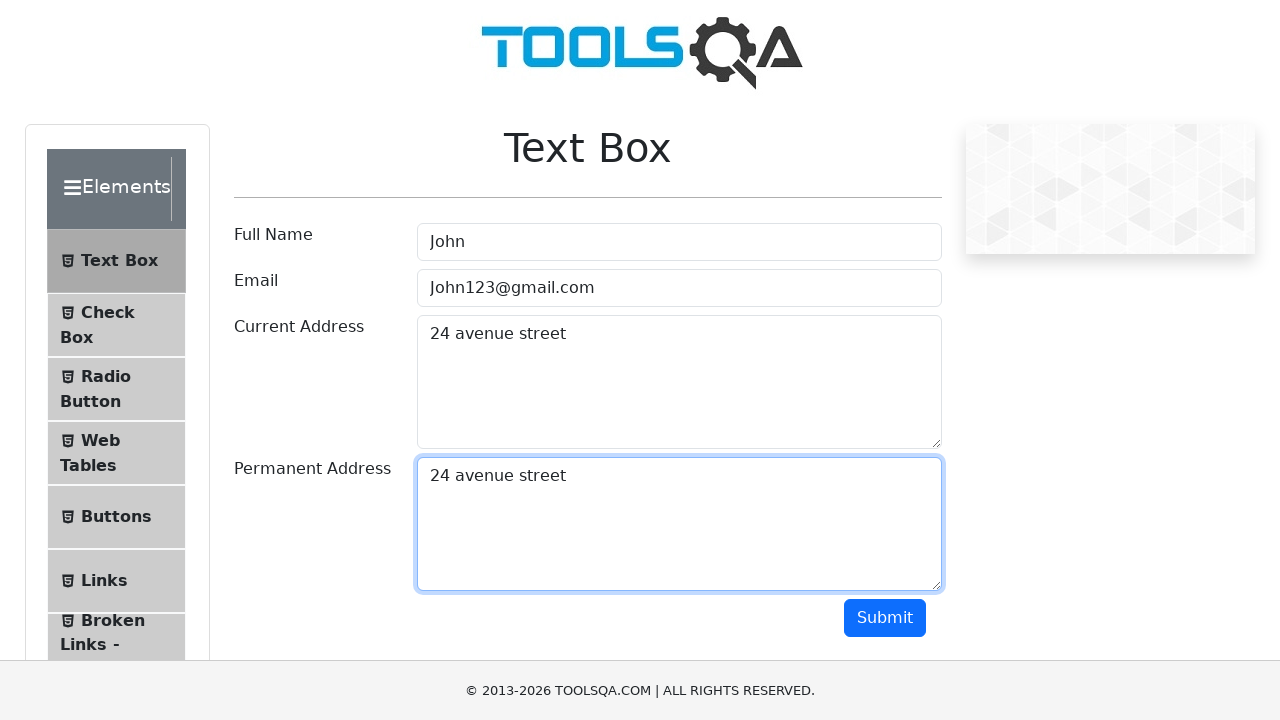